Tests that clicking the "Due" column header sorts the table data in ascending order by verifying the due values are properly ordered

Starting URL: http://the-internet.herokuapp.com/tables

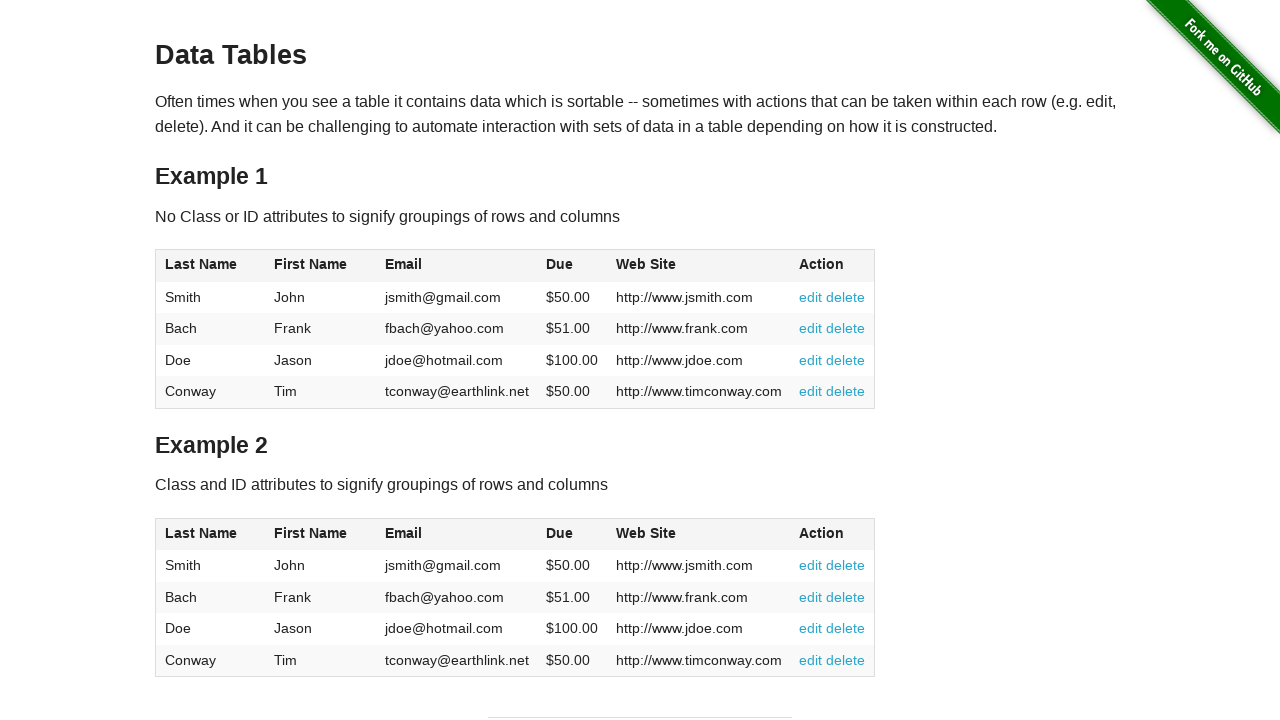

Clicked Due column header to sort ascending at (572, 266) on #table1 thead tr th:nth-of-type(4)
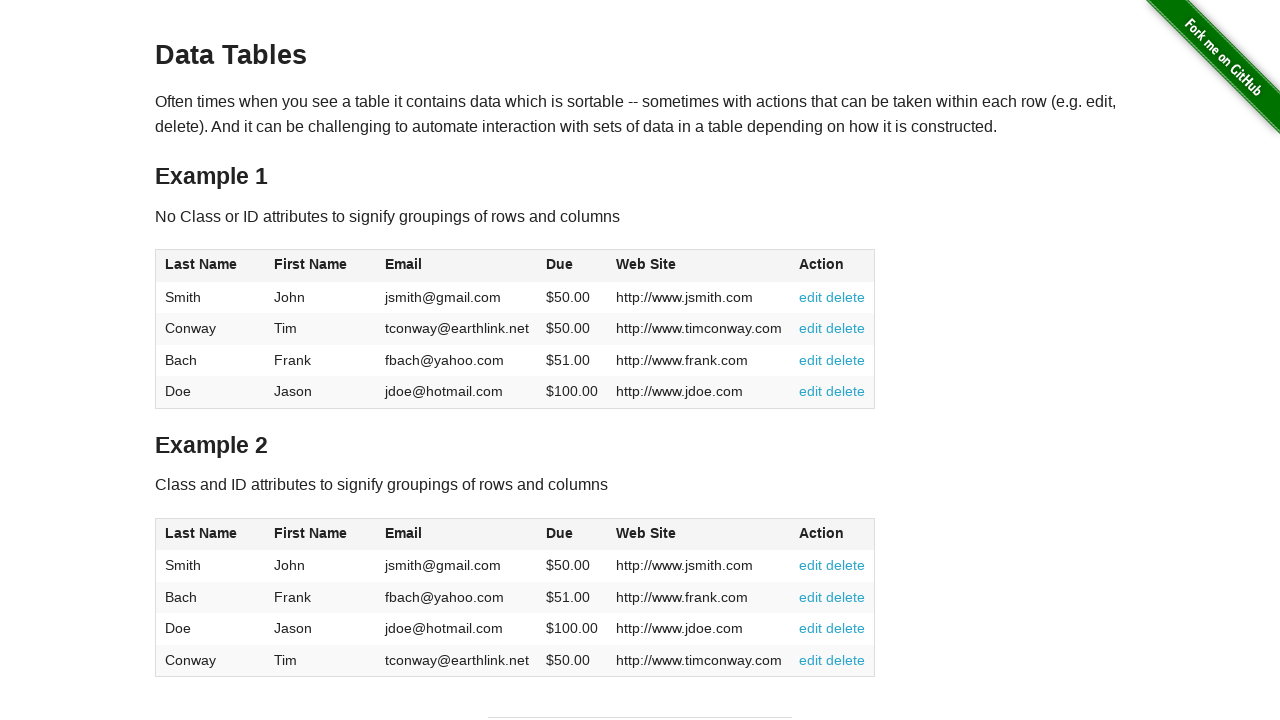

Due column values loaded in table body
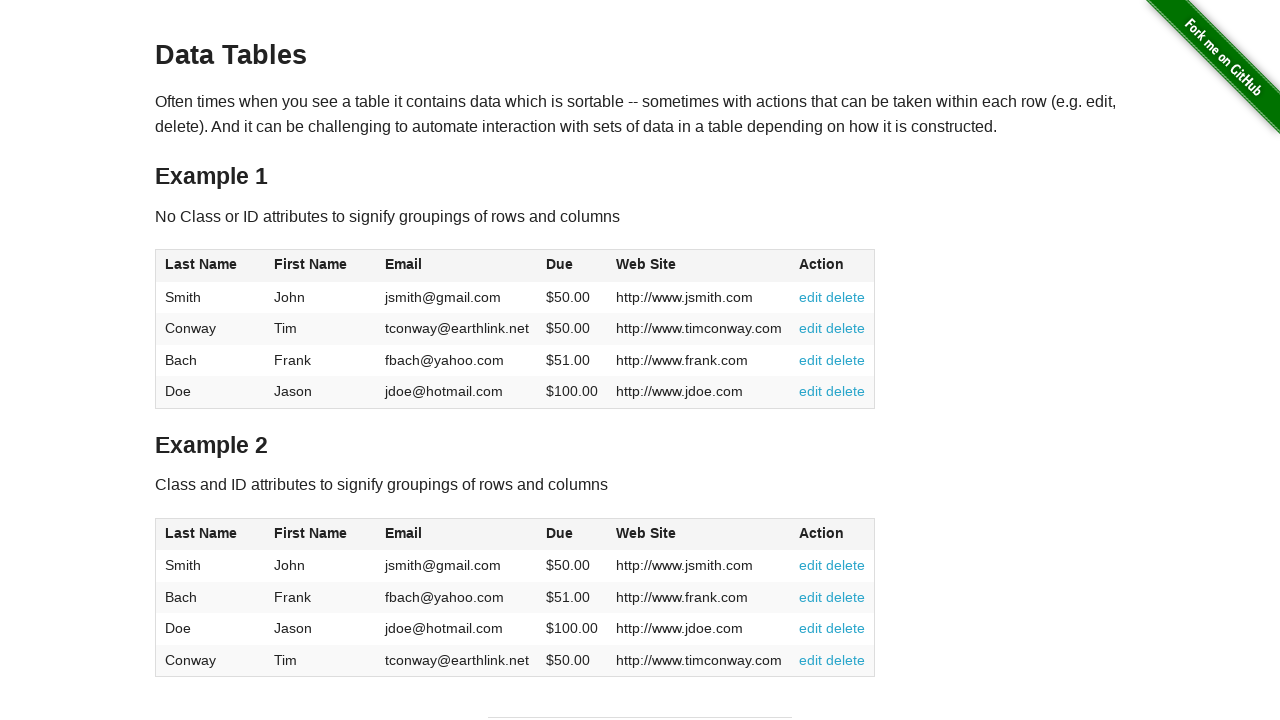

Retrieved all Due column values from table
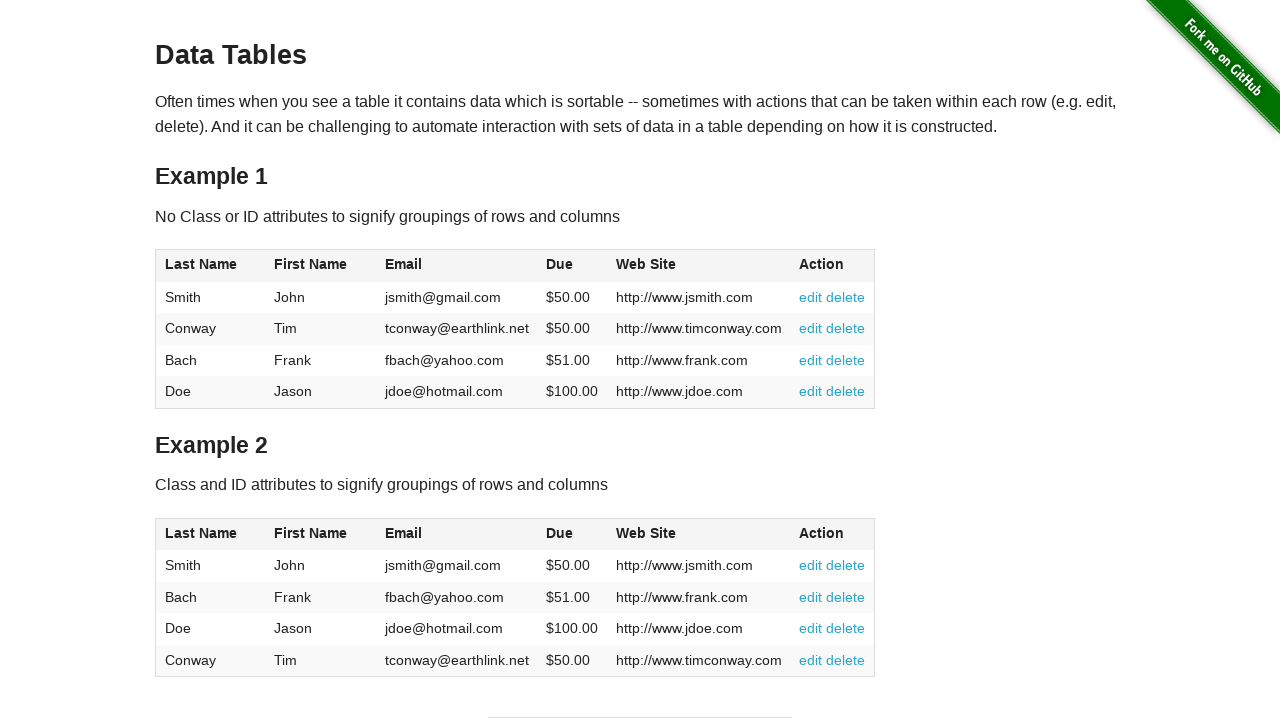

Parsed Due values as floats and removed currency symbols
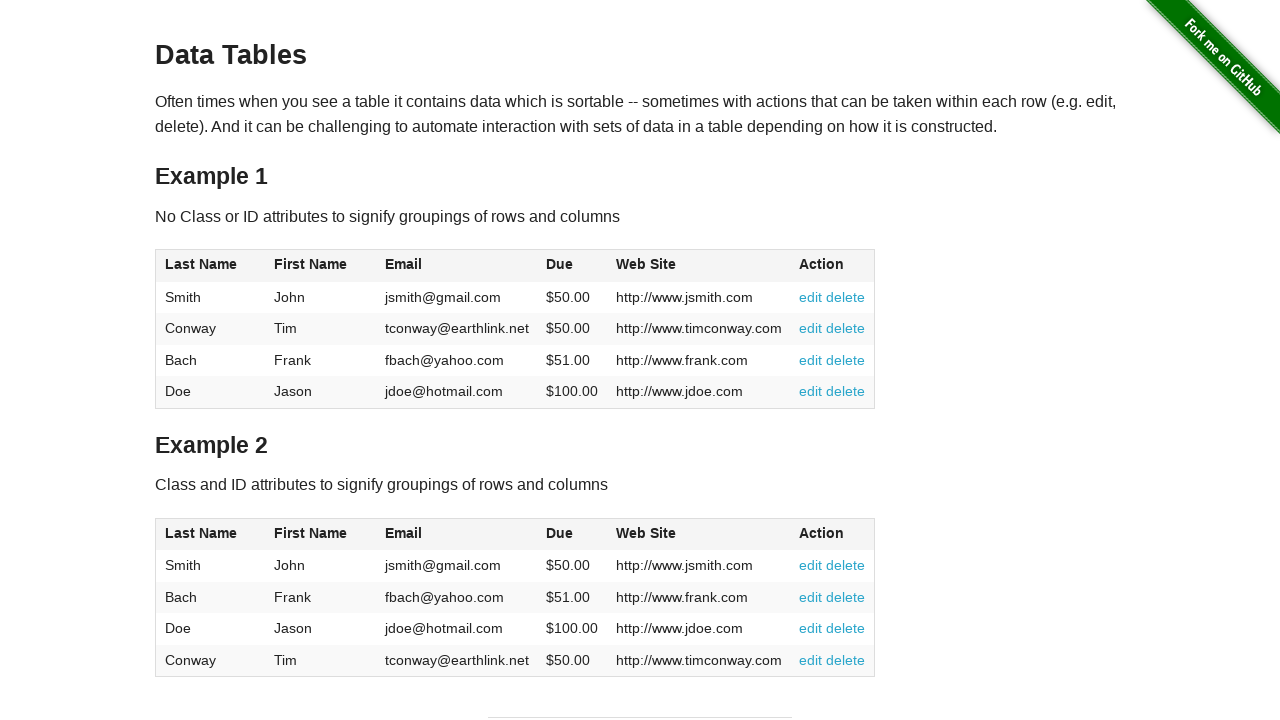

Verified Due column is sorted in ascending order
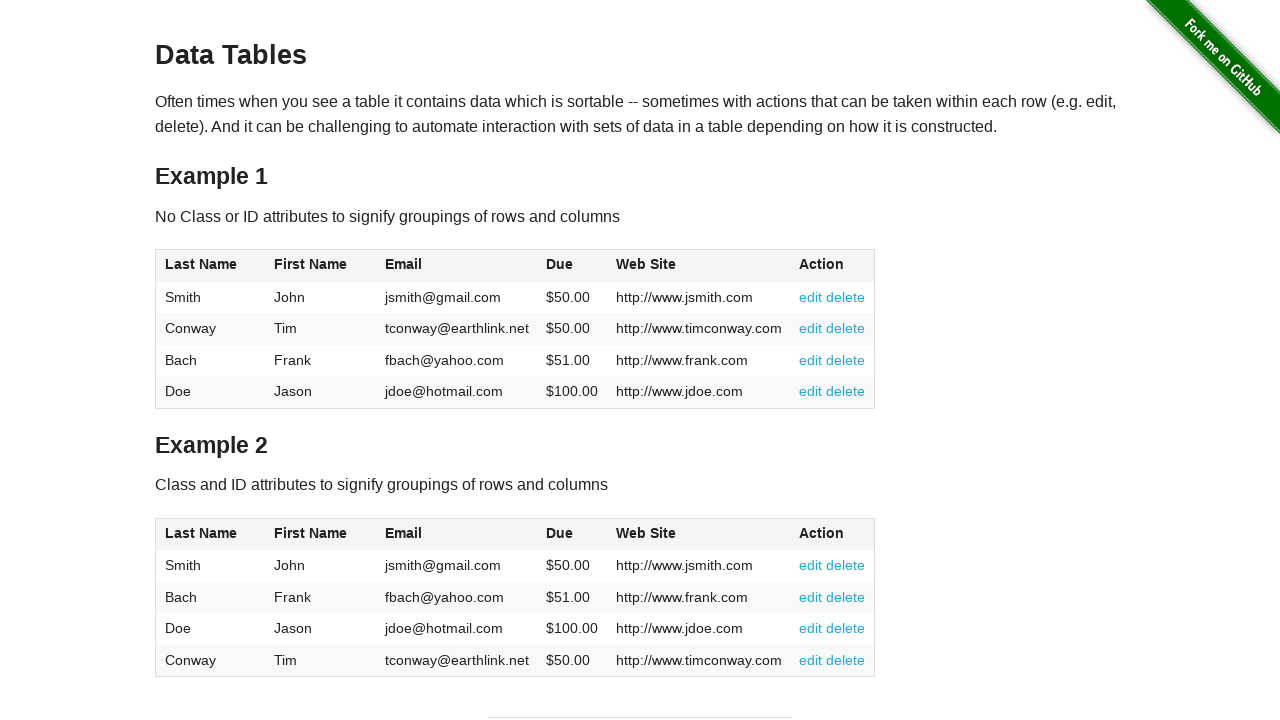

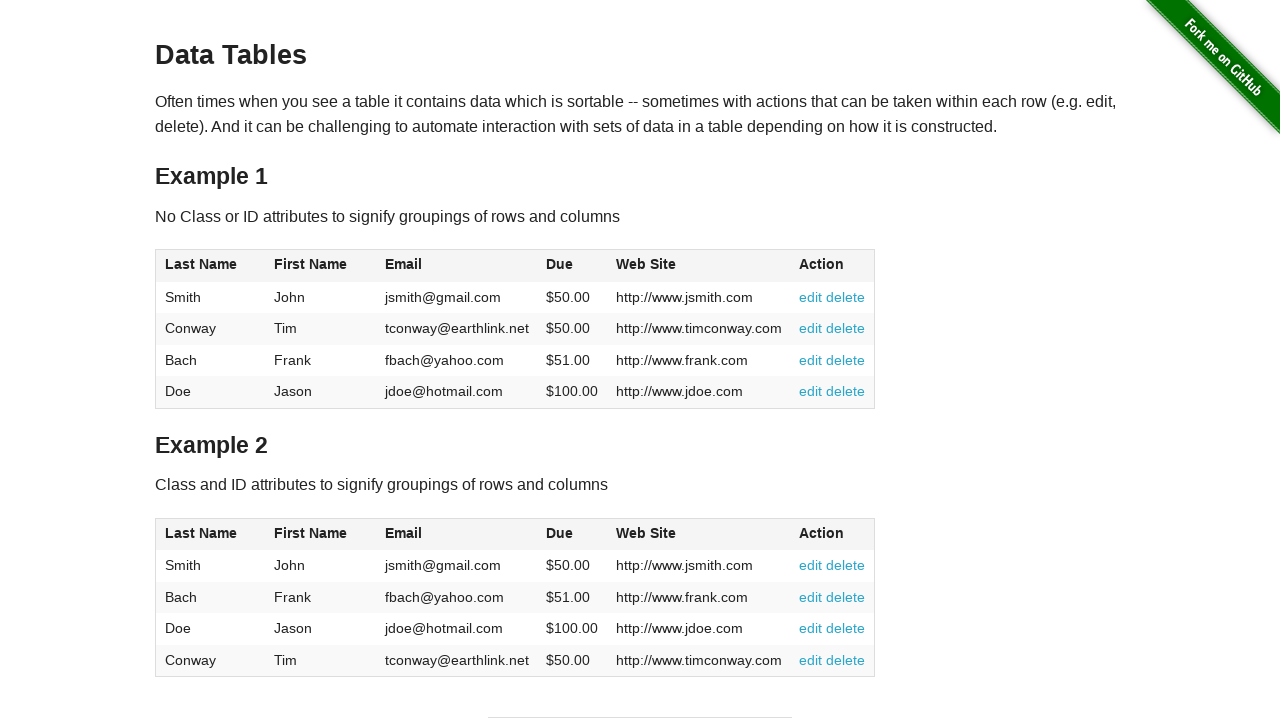